Tests clicking a button with a dynamic ID on the UI Testing Playground website to verify that the selector works regardless of ID changes between page loads.

Starting URL: http://uitestingplayground.com/dynamicid

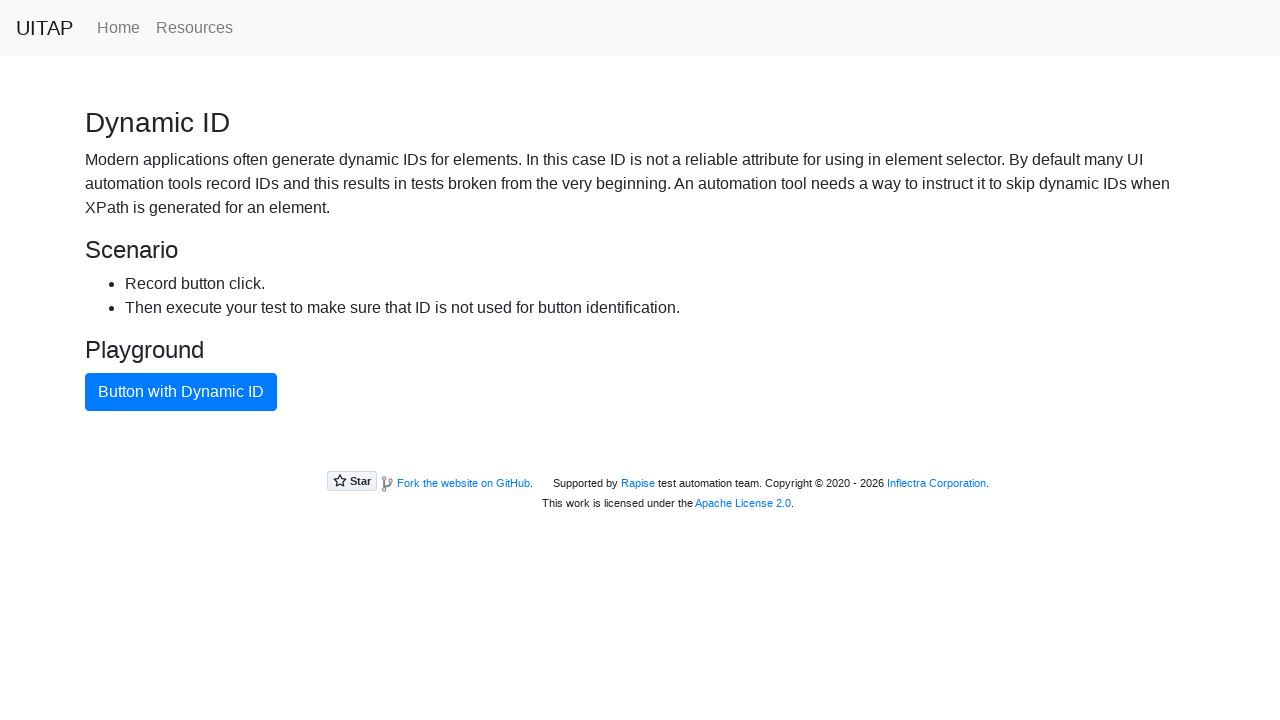

Navigated to UI Testing Playground dynamic ID page
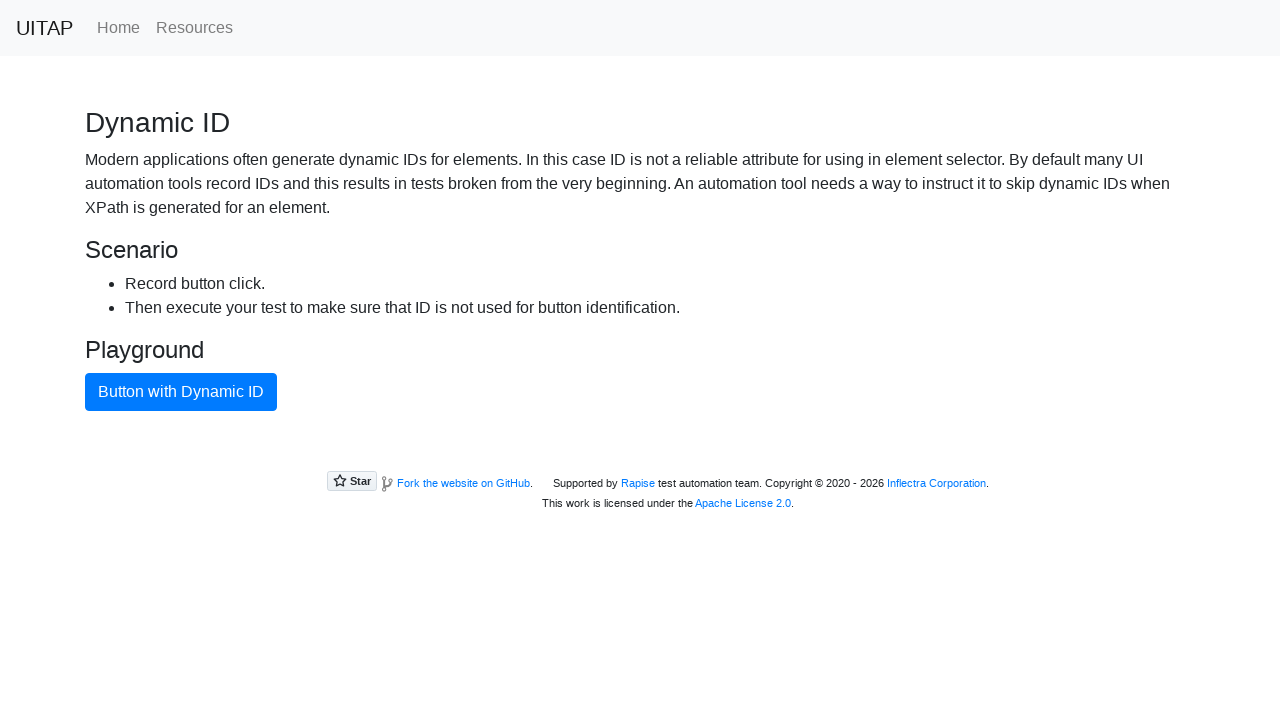

Clicked button with dynamic ID using class selector at (181, 392) on .btn
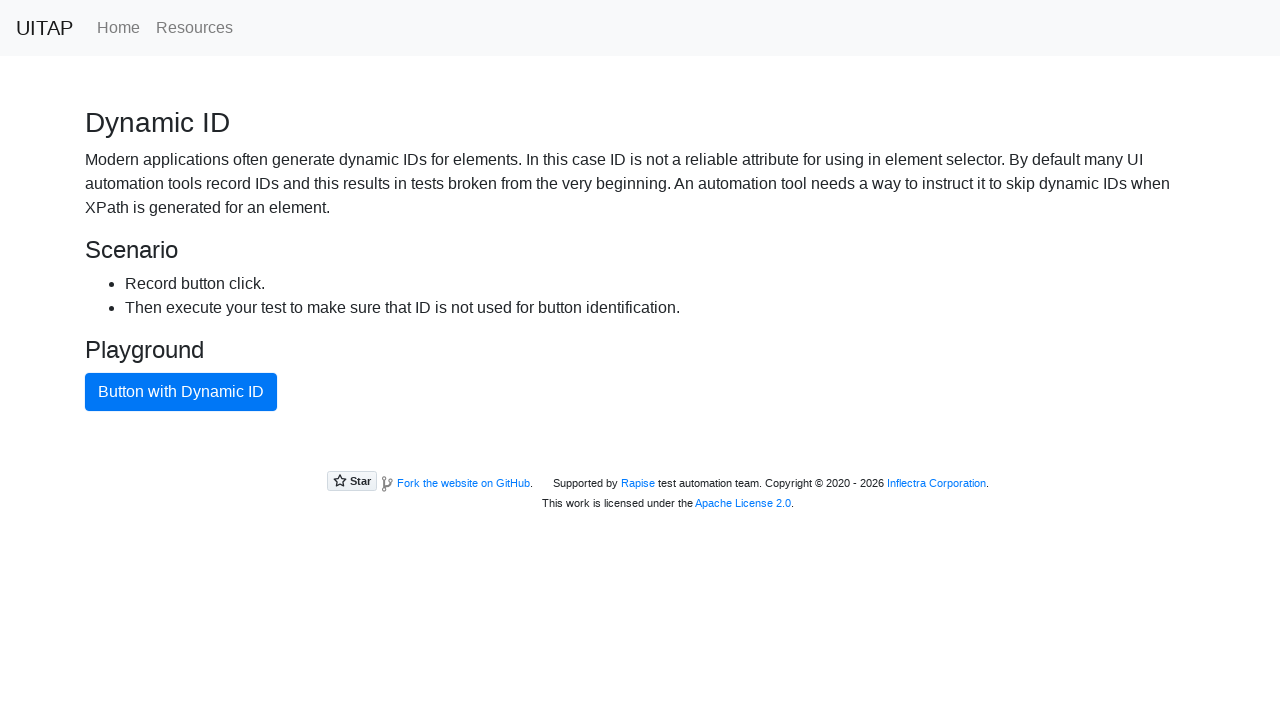

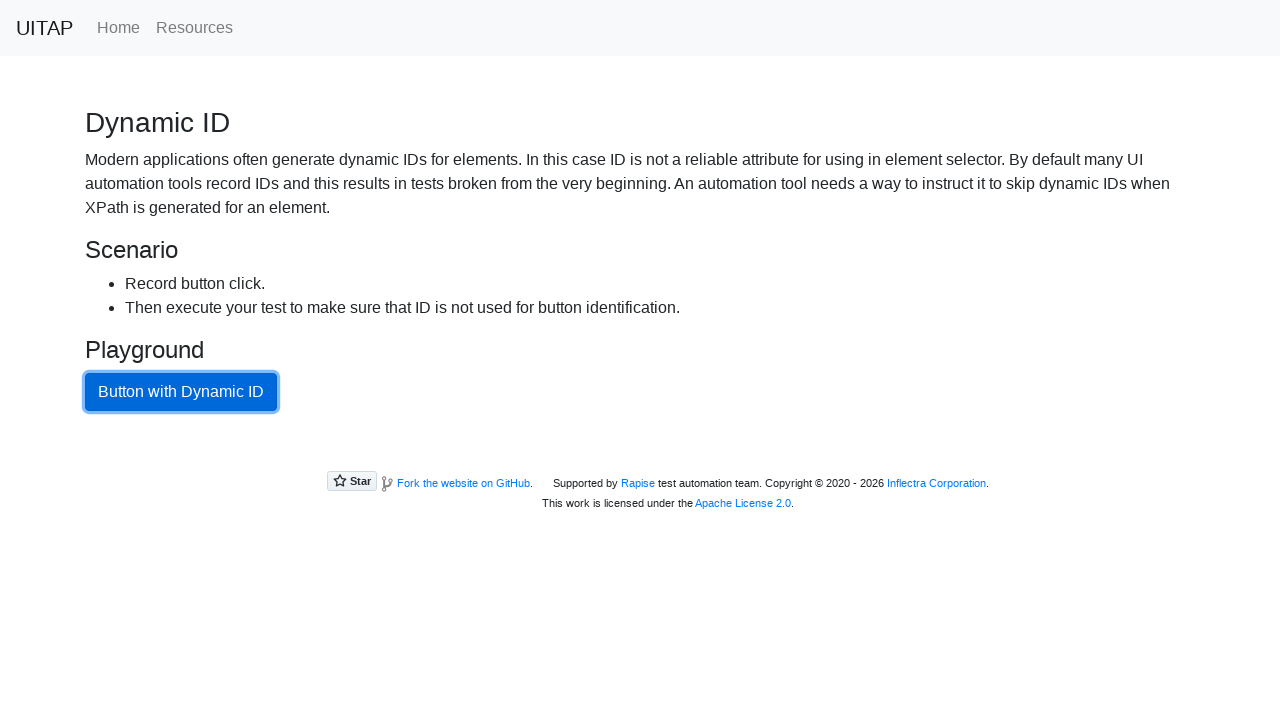